Verifies UI elements on a CRM login page including the "Remember me" checkbox label text, "Forgot password" link text, and the href attribute of the forgot password link.

Starting URL: https://login1.nextbasecrm.com/

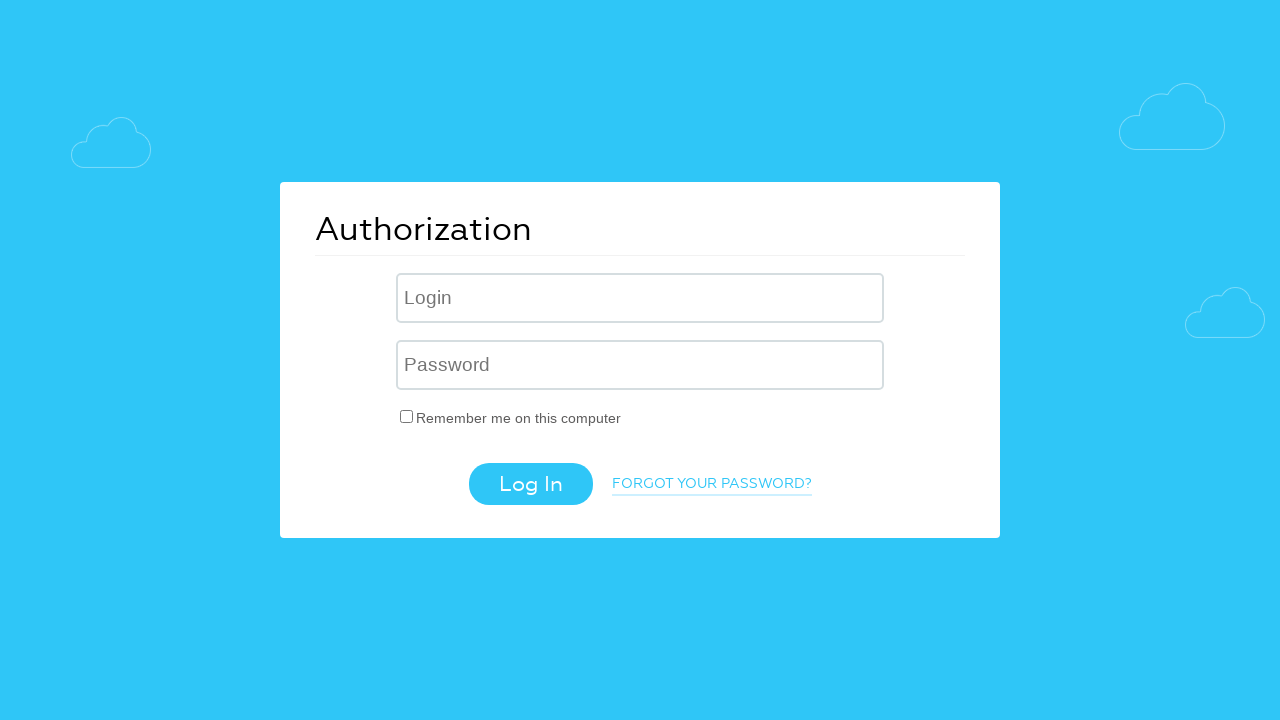

Waited for login page to load - 'Remember me' checkbox label element found
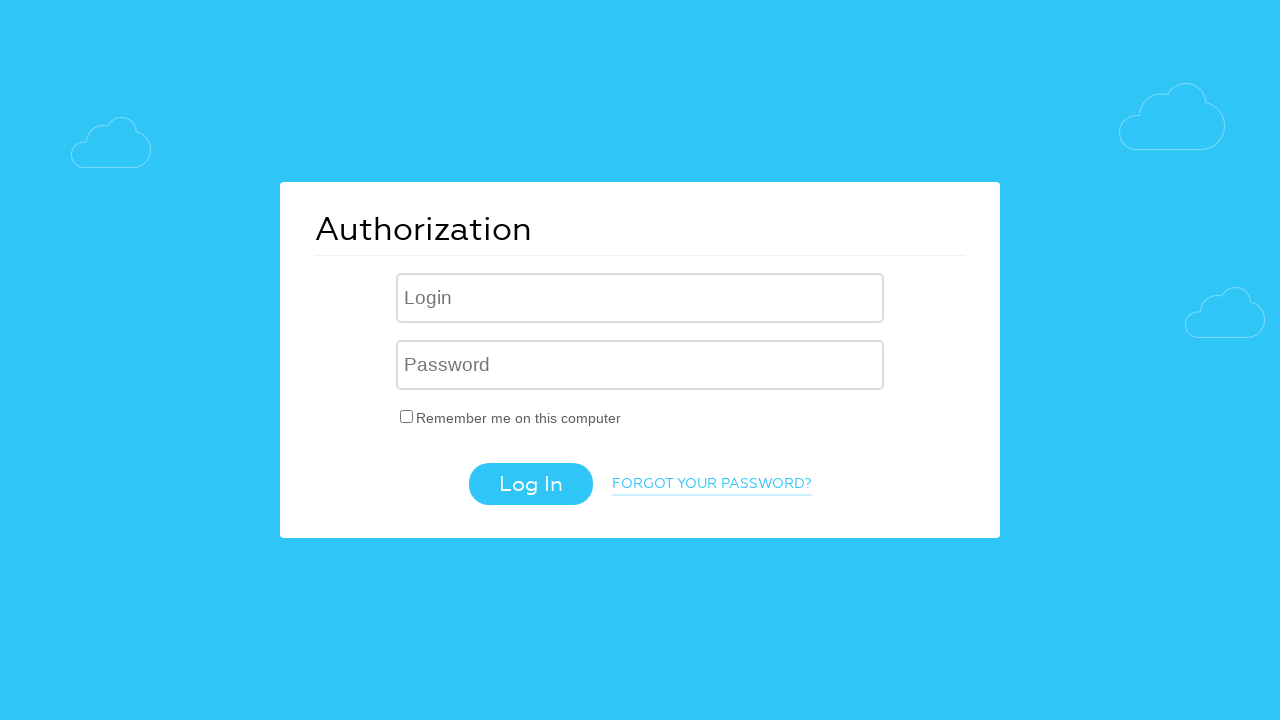

Located 'Remember me' checkbox label element
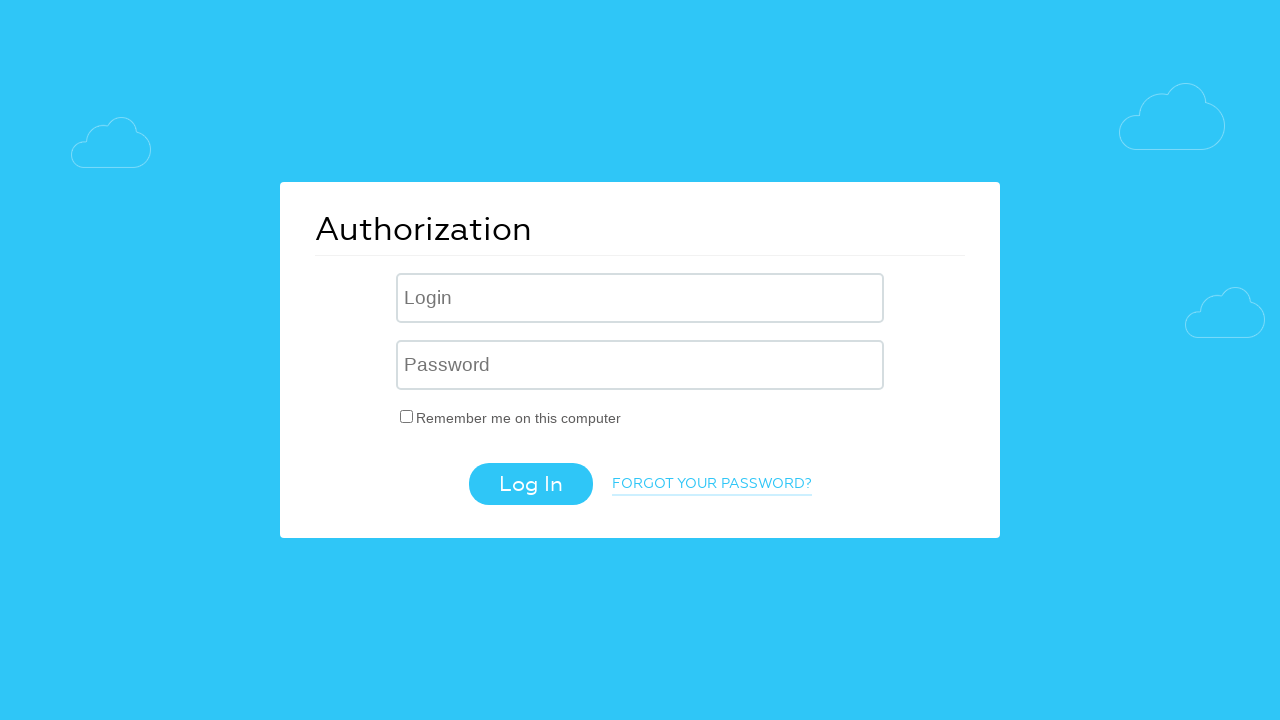

Retrieved 'Remember me' label text: 'Remember me on this computer'
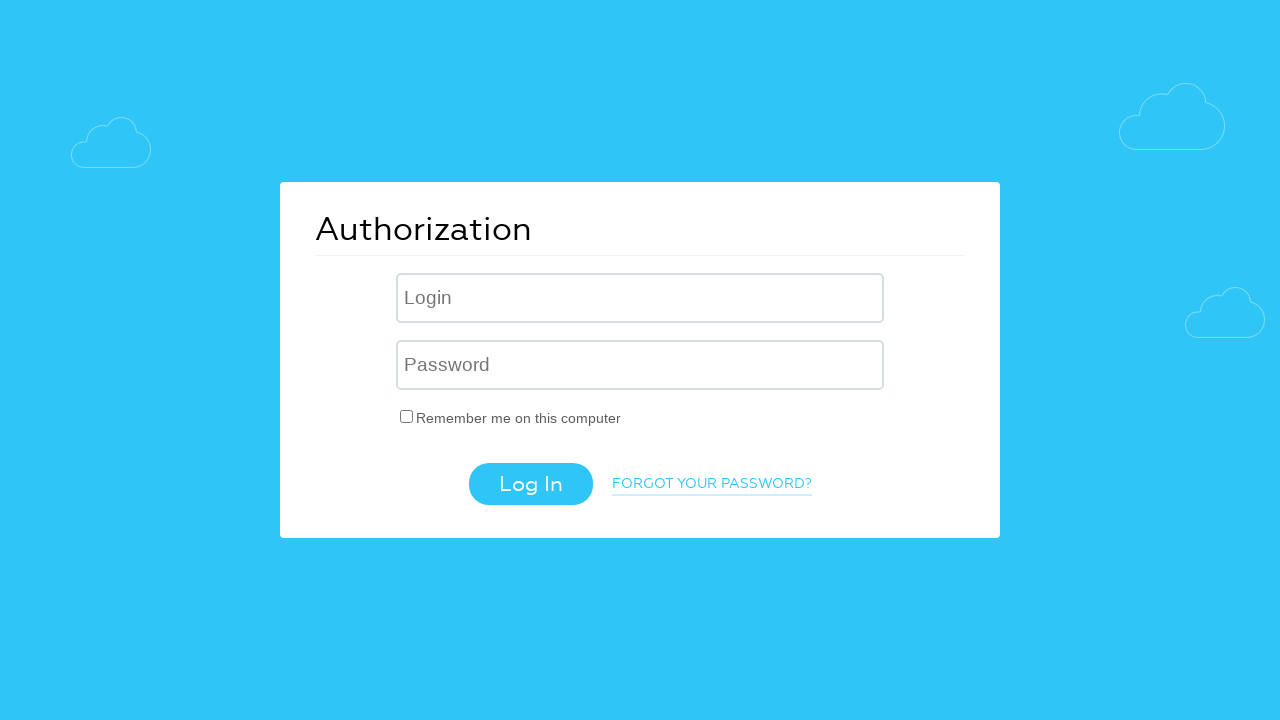

Verified 'Remember me' label text matches expected value
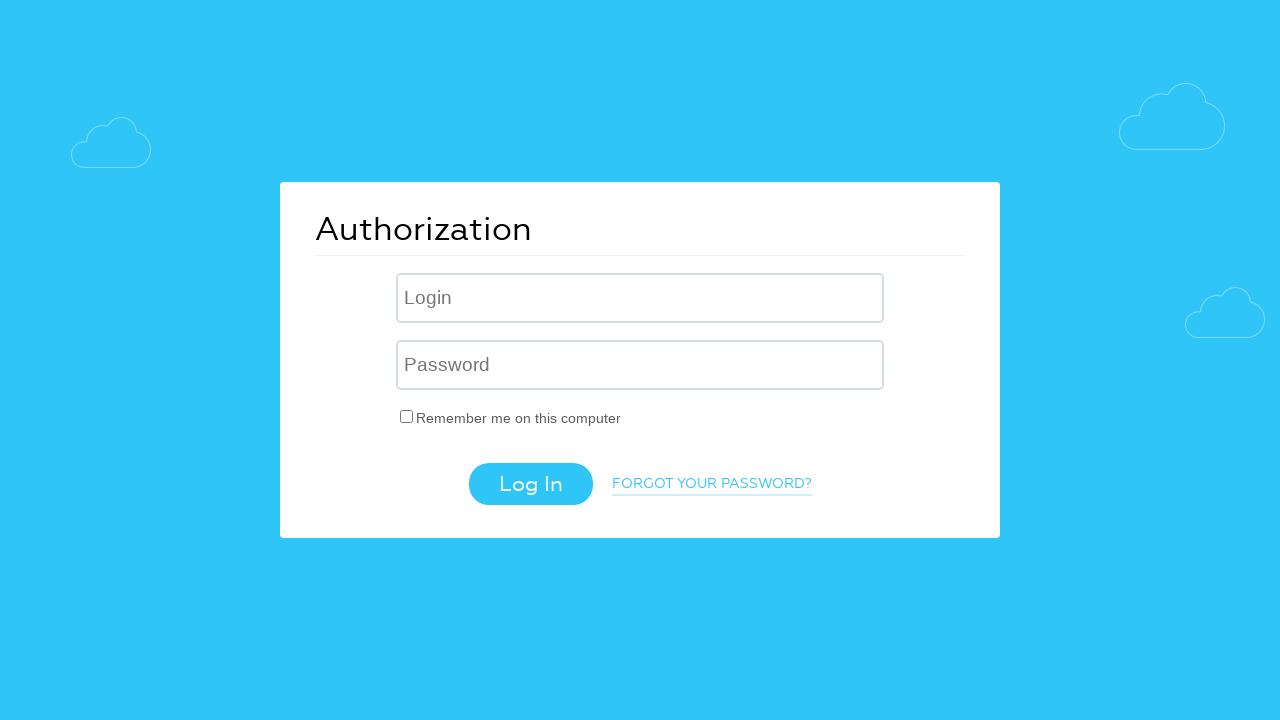

Located 'Forgot password' link element
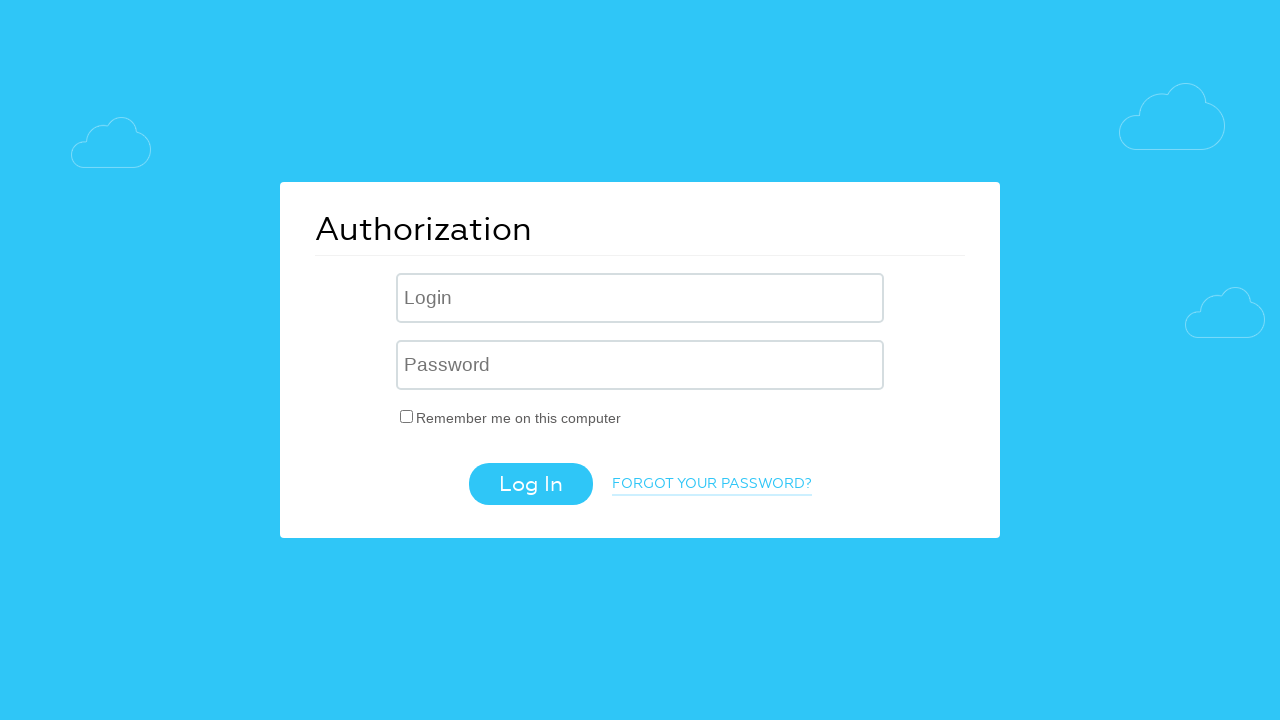

Retrieved 'Forgot password' link text: 'Forgot your password?'
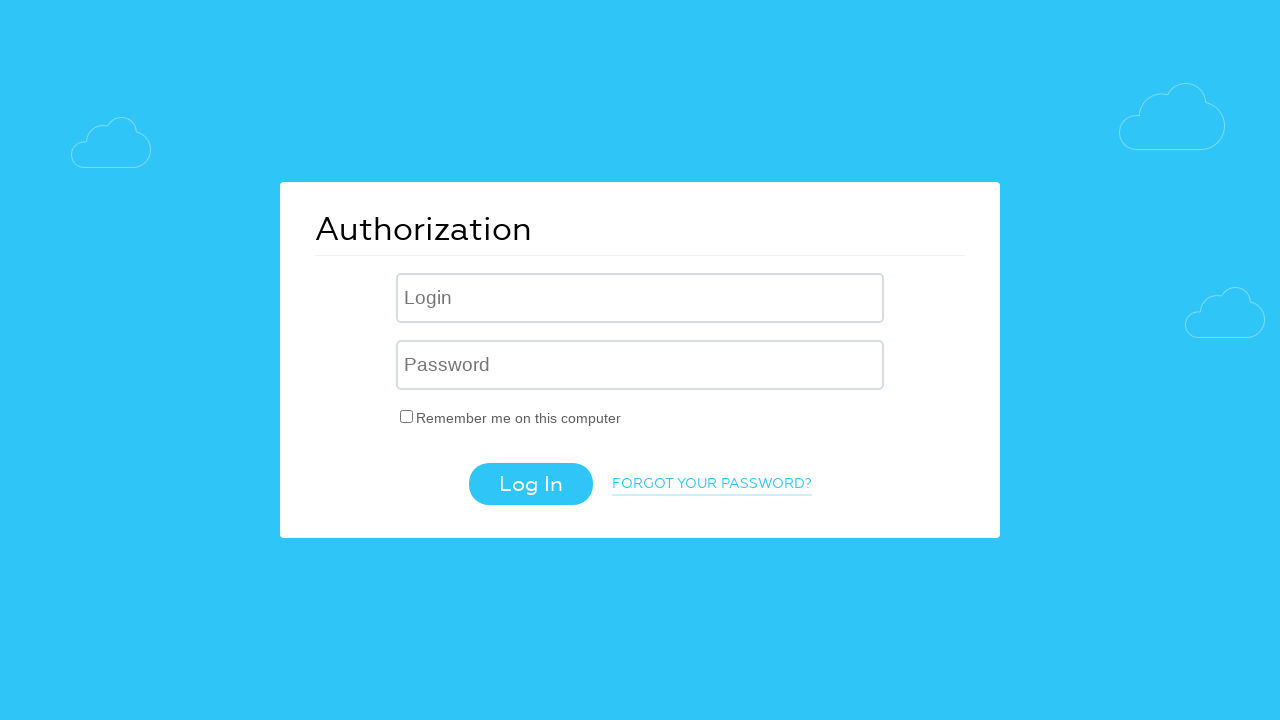

Verified 'Forgot password' link text matches expected value
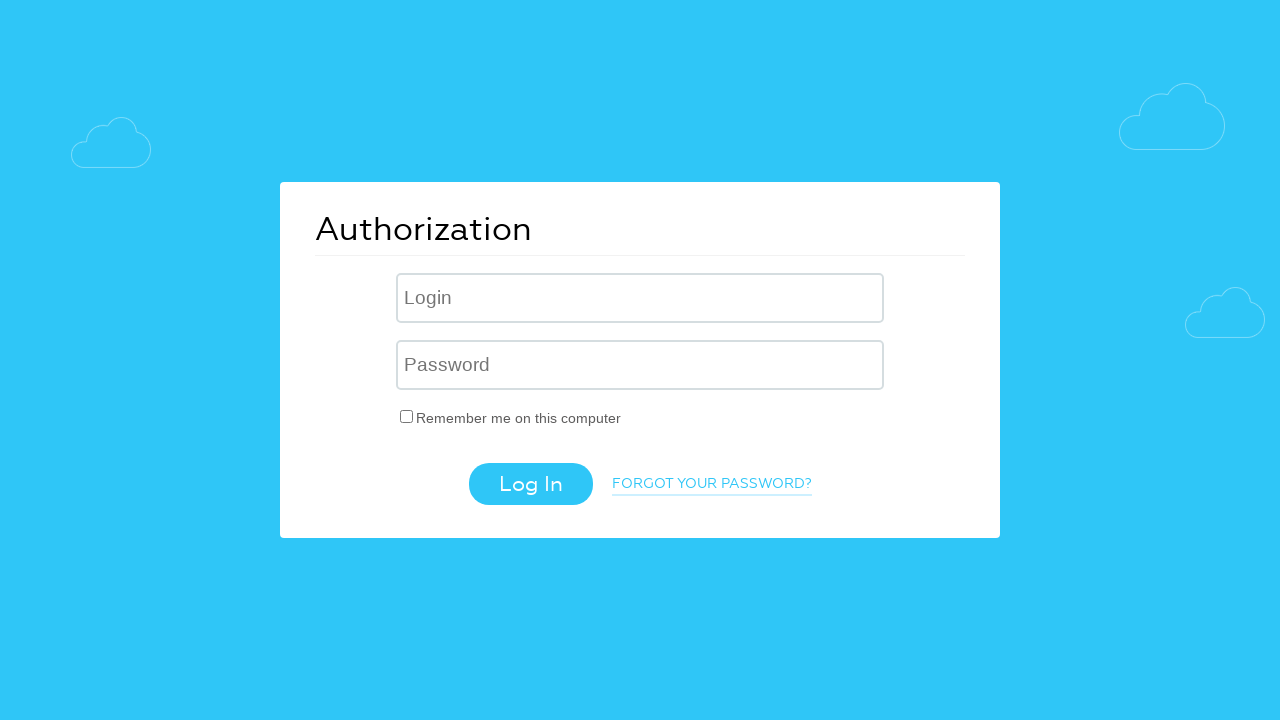

Retrieved 'Forgot password' link href attribute: '/?forgot_password=yes'
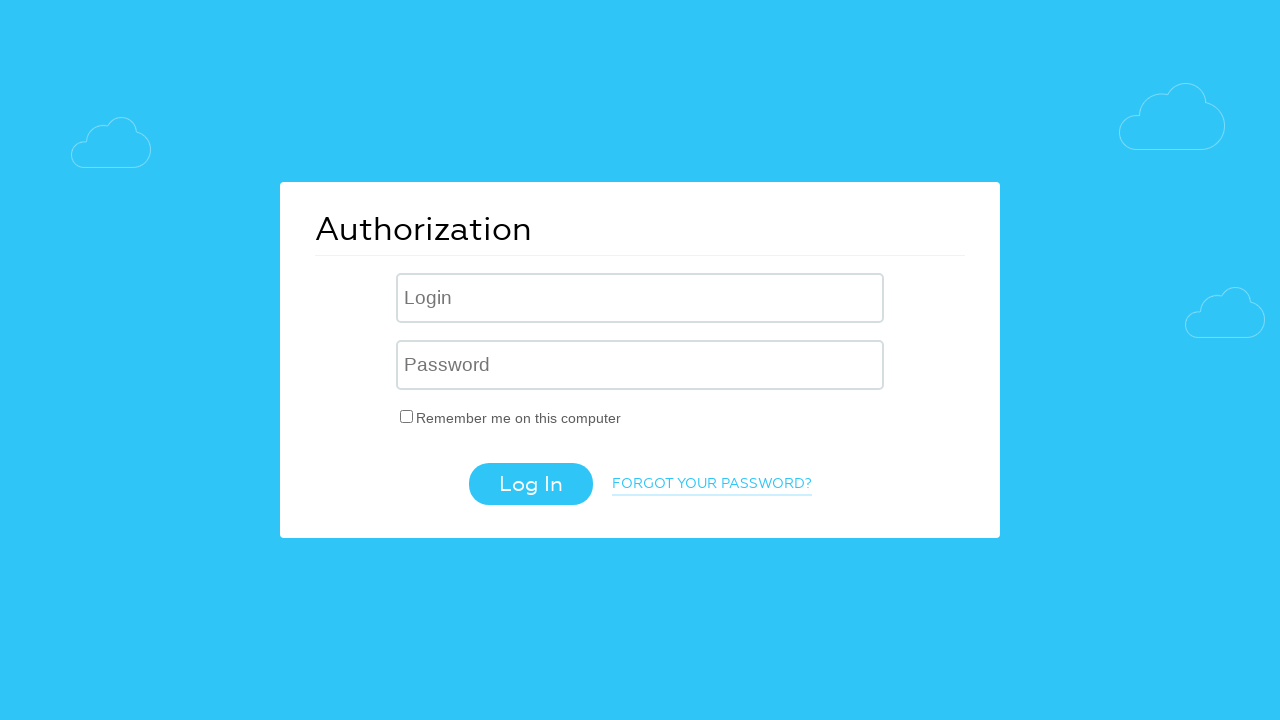

Verified href attribute contains expected value 'forgot_password=yes'
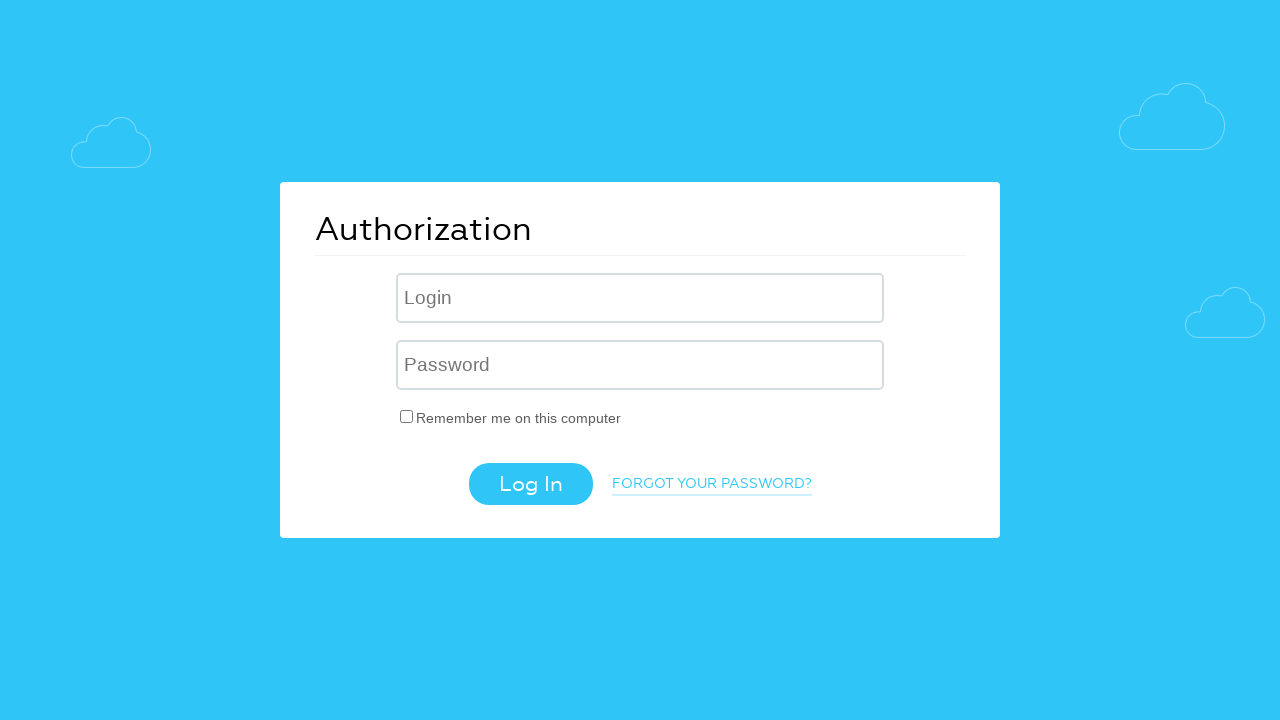

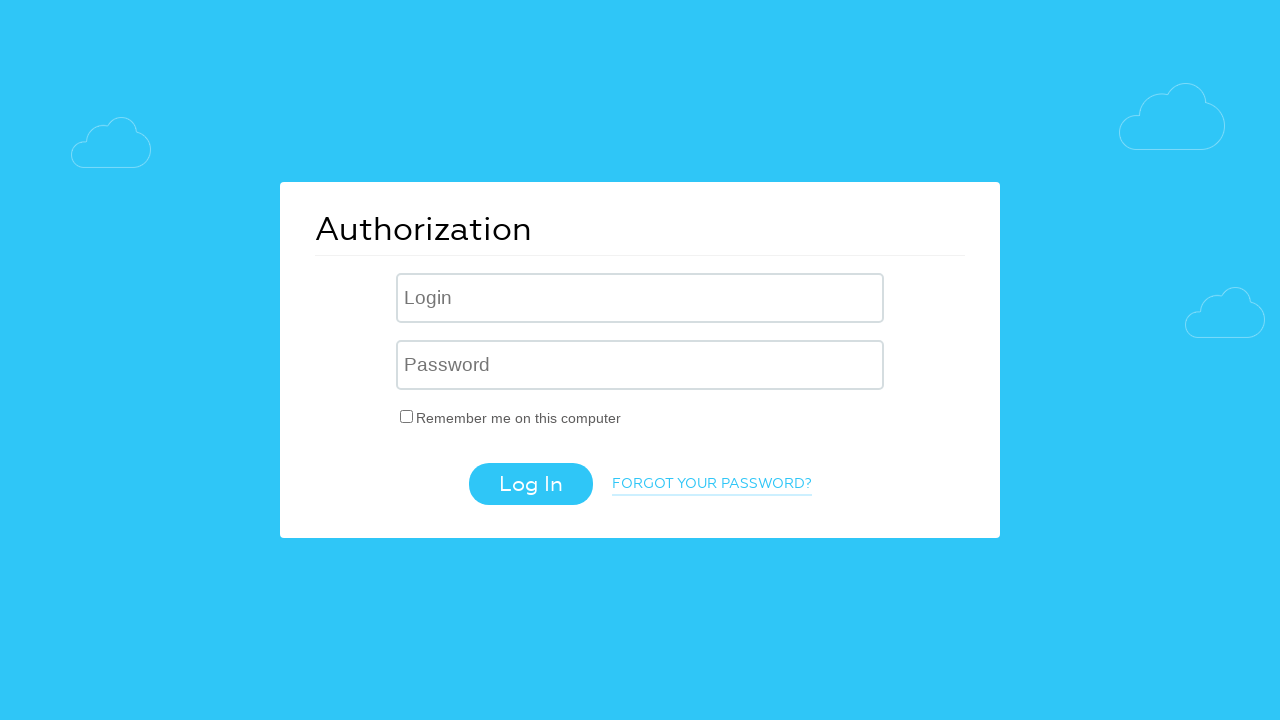